Tests navigation to the login page by hovering over My Account menu and clicking the Login option

Starting URL: https://ecommerce-playground.lambdatest.io

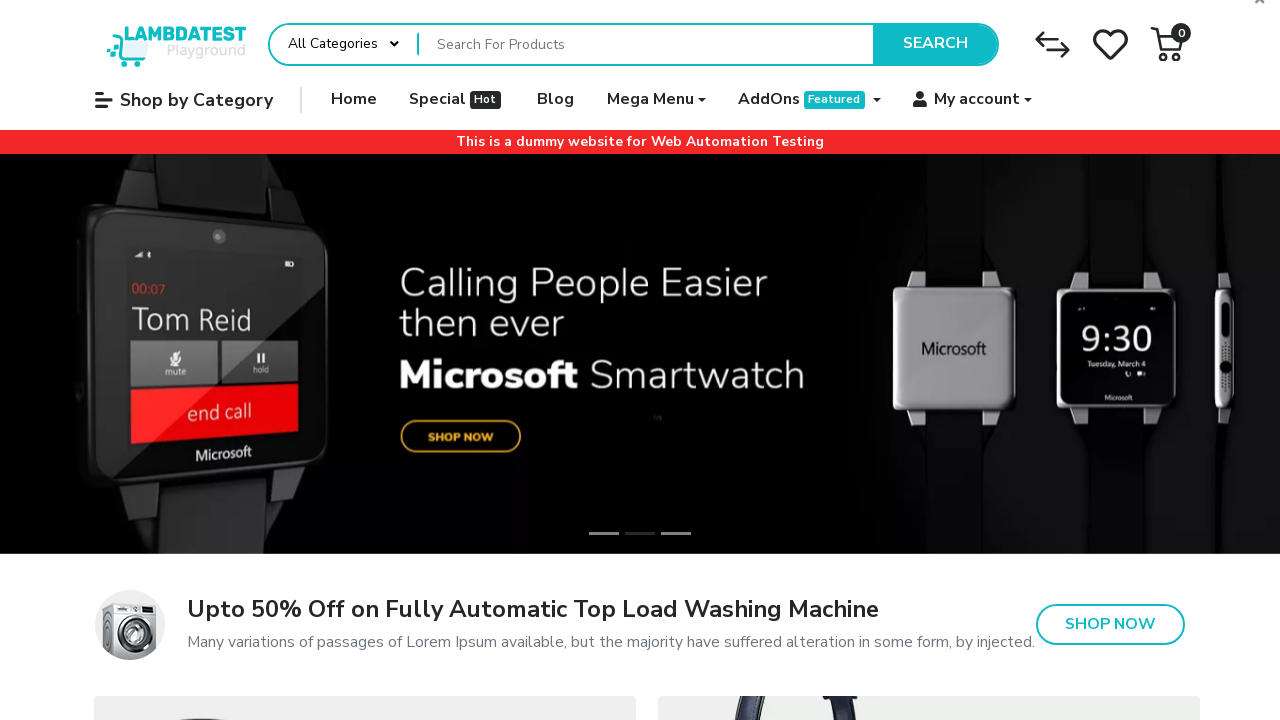

Hovered over My Account menu item to reveal dropdown at (977, 100) on xpath=/html/body/div[1]/div[5]/header/div[3]/div[1]/div/div[3]/nav/div/ul/li[6]/
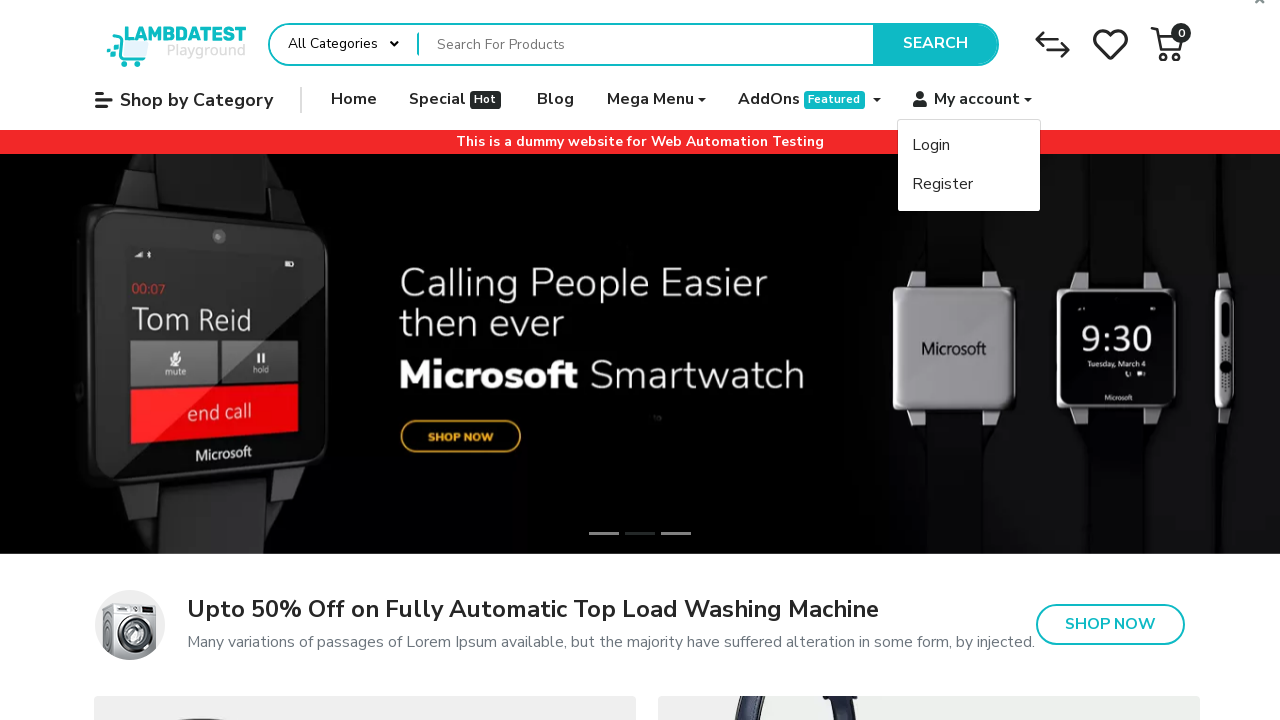

Clicked Login option in the dropdown menu at (931, 146) on #widget-navbar-217834 > ul > li:nth-child(6) > ul > li:nth-child(1) > a > div > 
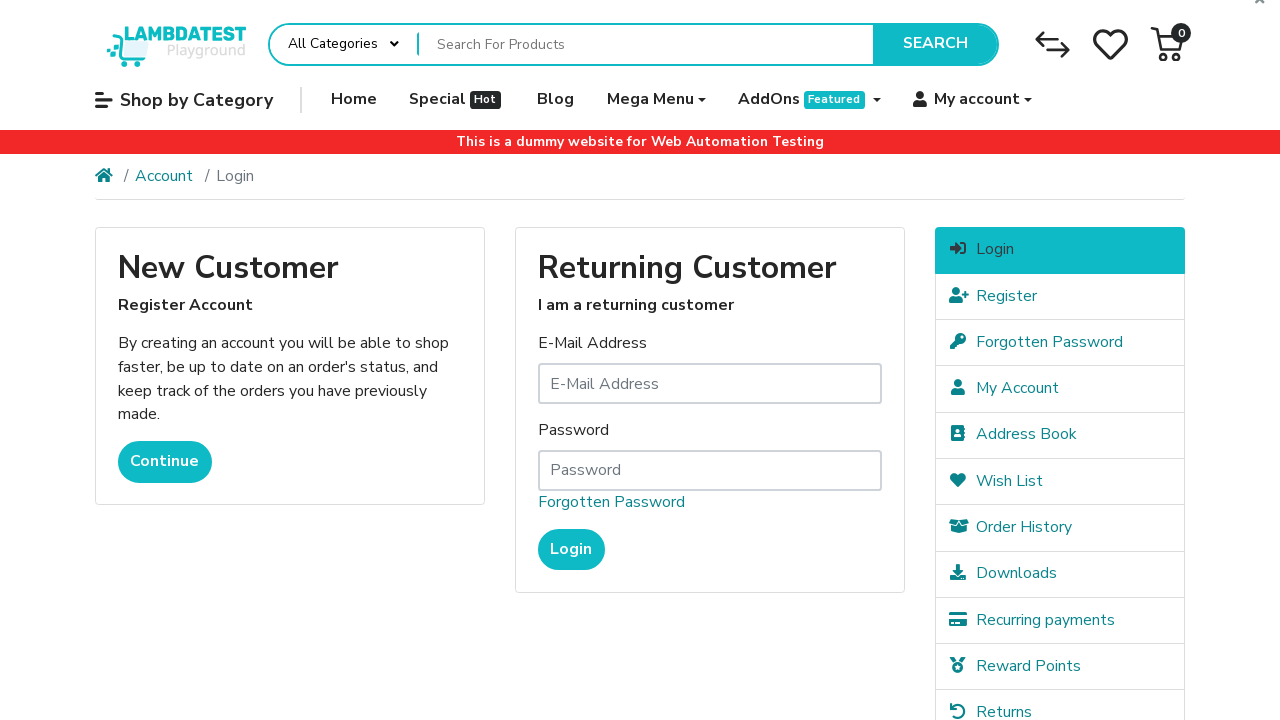

Login page loaded successfully
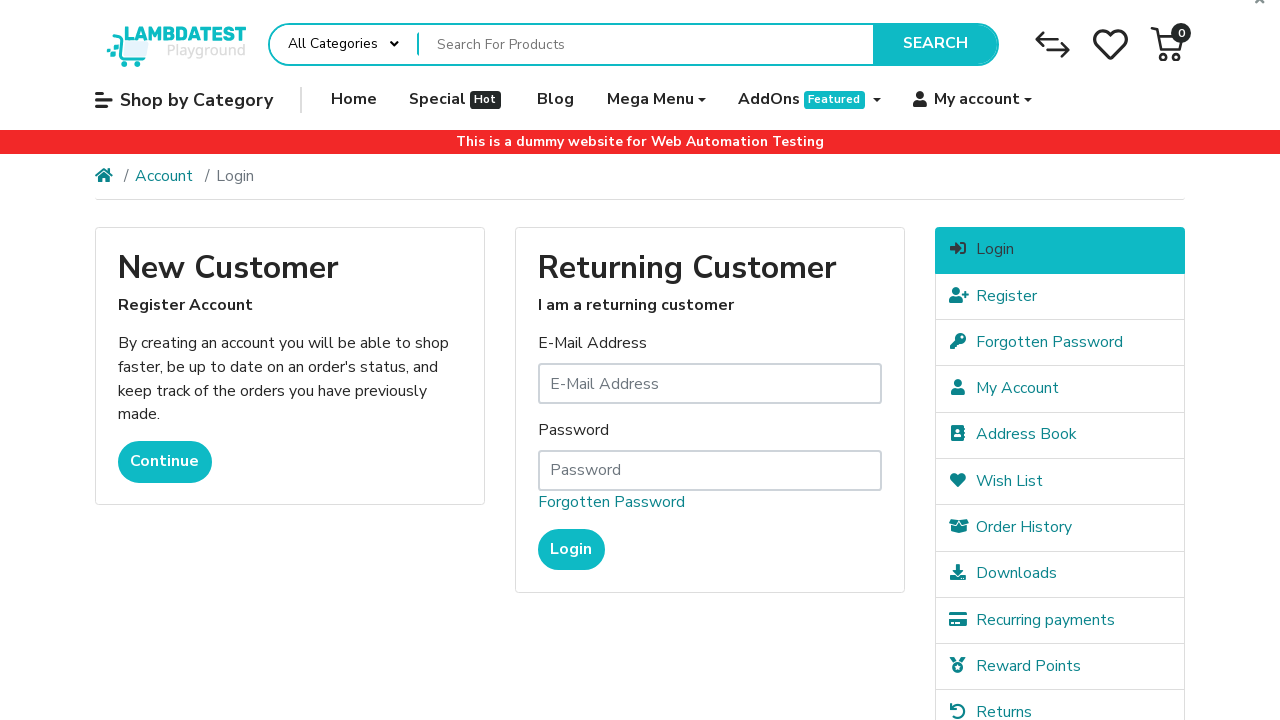

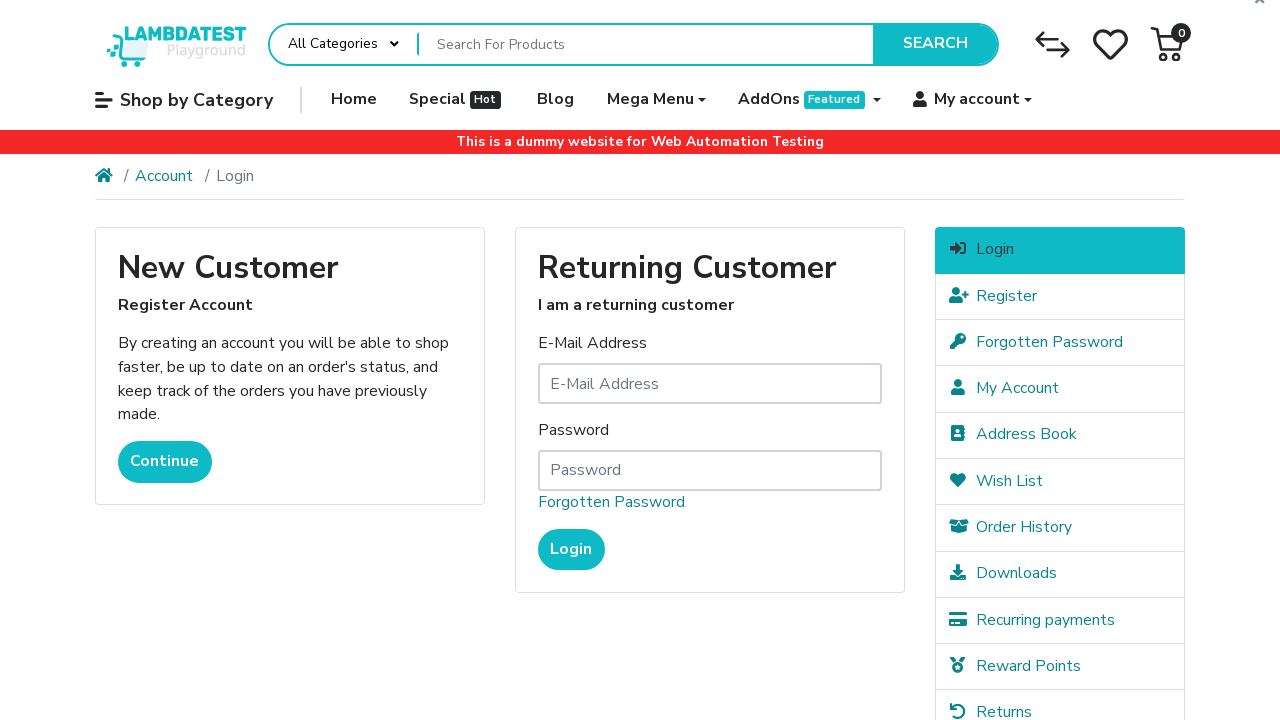